Tests double-click functionality on W3Schools by switching to an iframe and double-clicking an element to verify it changes style to red

Starting URL: https://www.w3schools.com/tags/tryit.asp?filename=tryhtml5_ev_ondblclick2

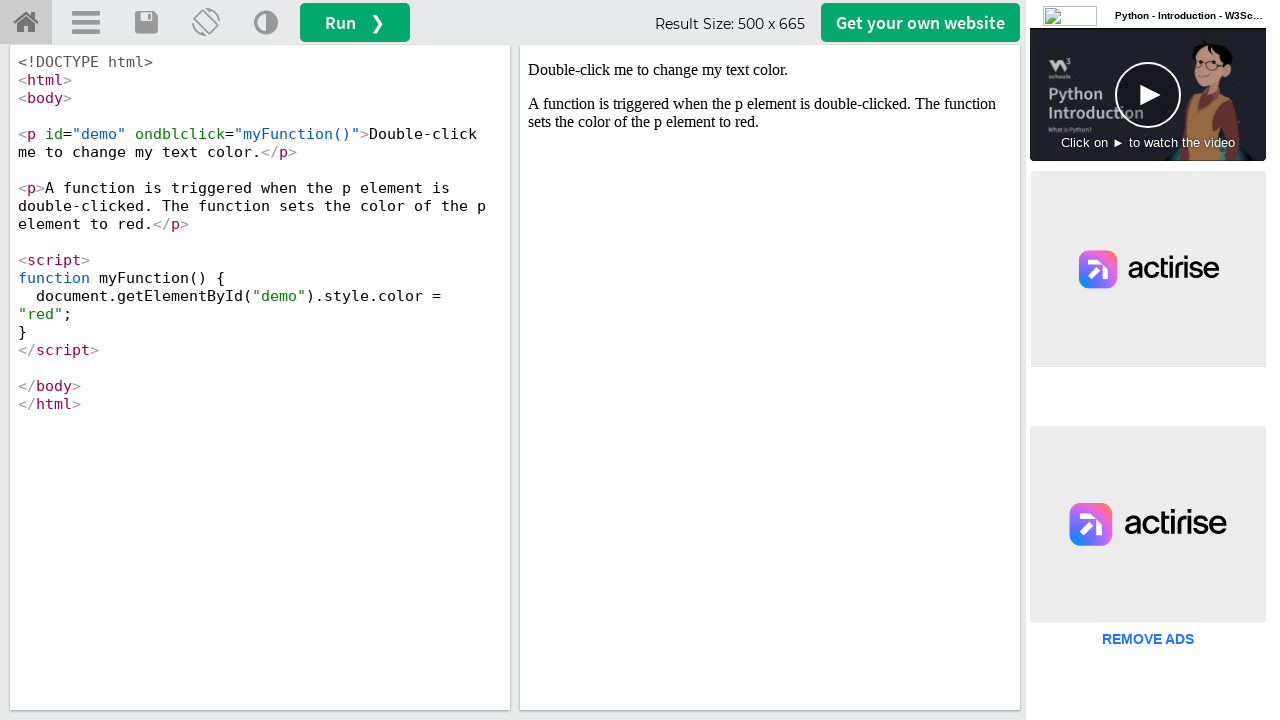

Located iframe #iframeResult
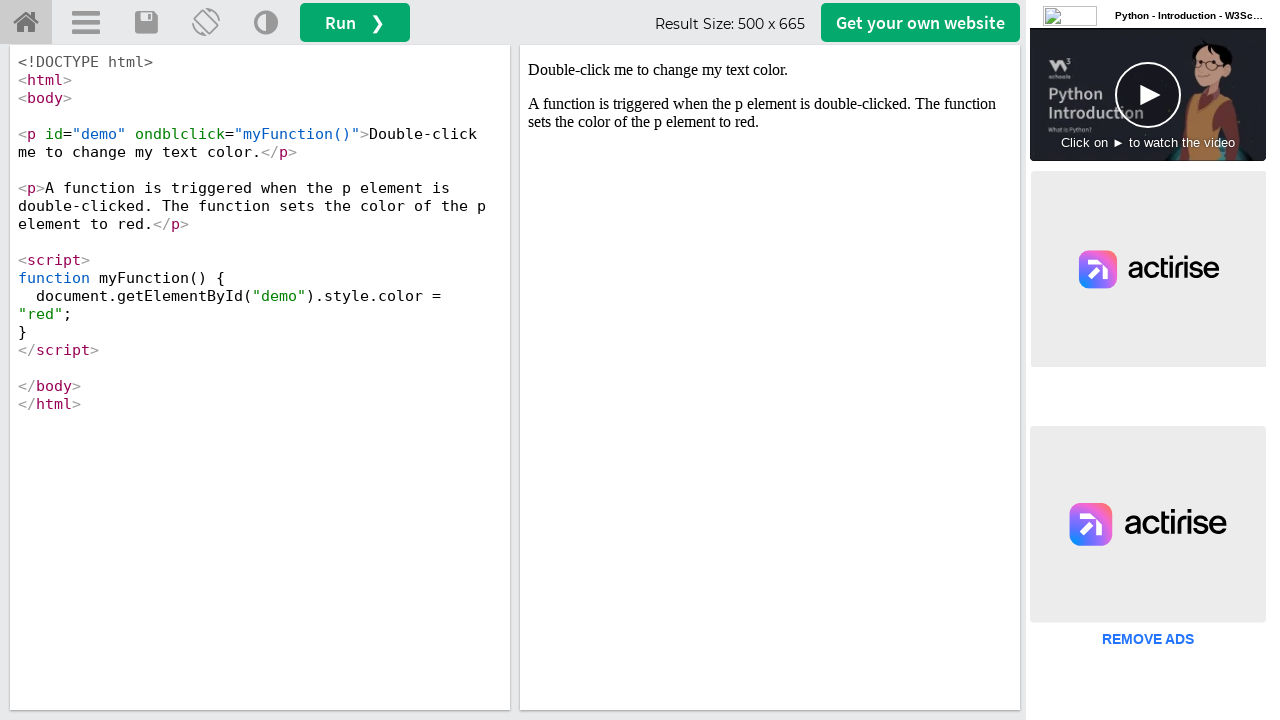

Double-clicked #demo element inside iframe at (770, 70) on #iframeResult >> internal:control=enter-frame >> #demo
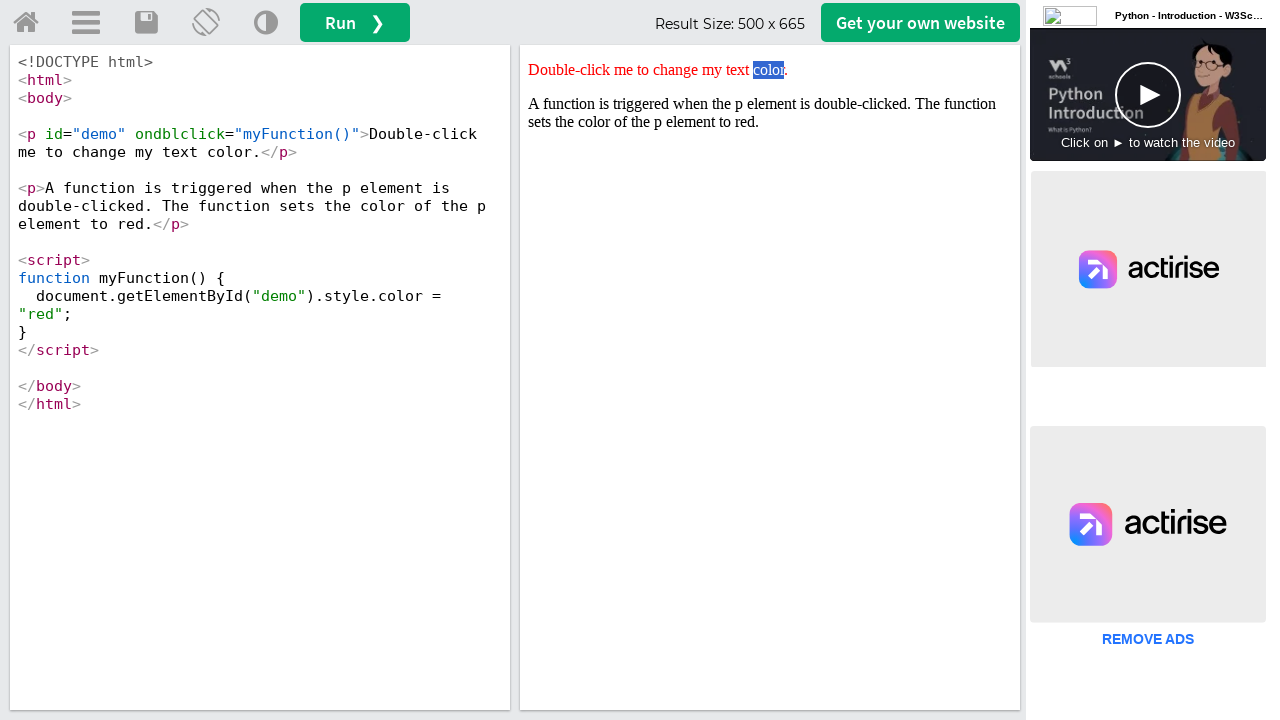

Located #demo element to verify style
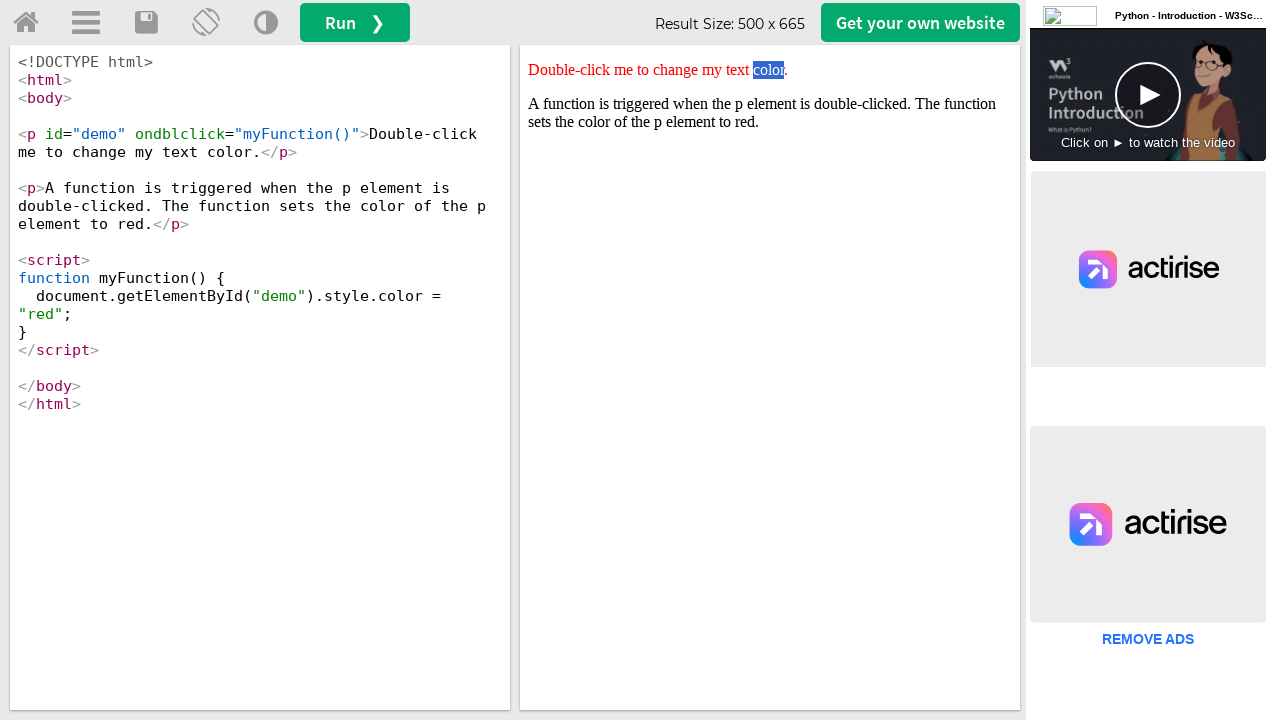

Retrieved style attribute: color: red;
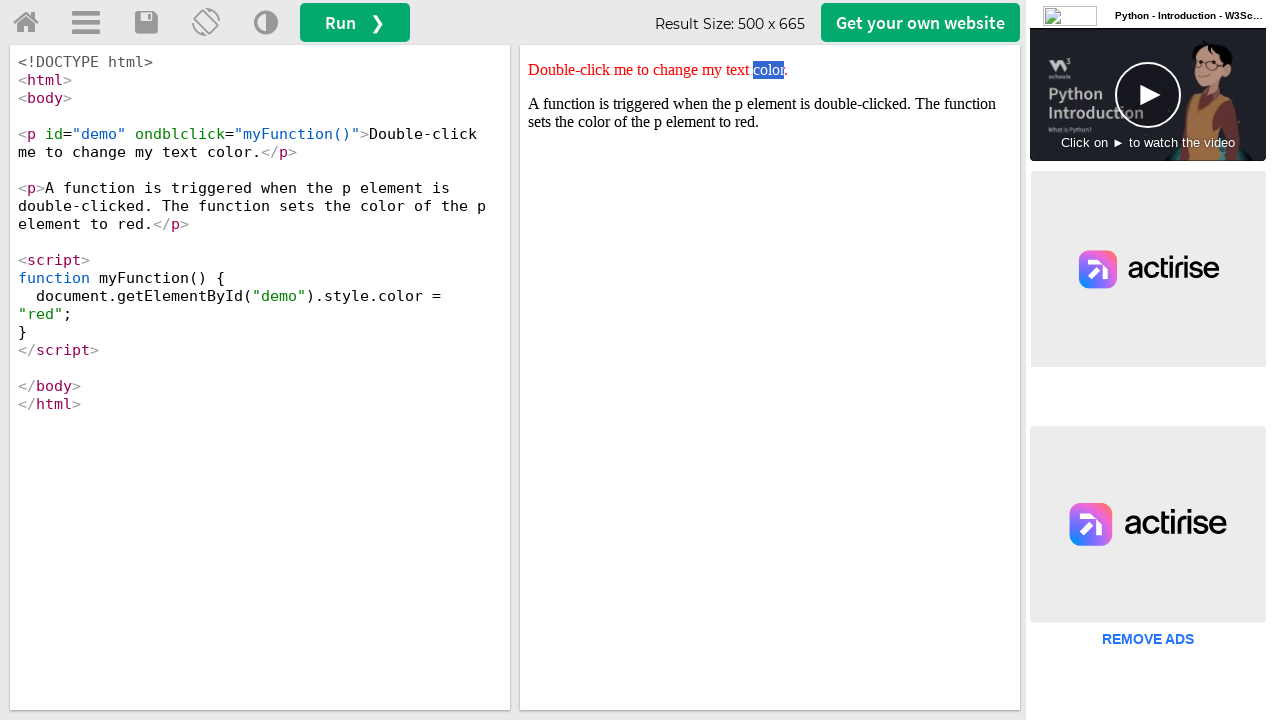

Verified element style contains 'red' — double-click functionality working correctly
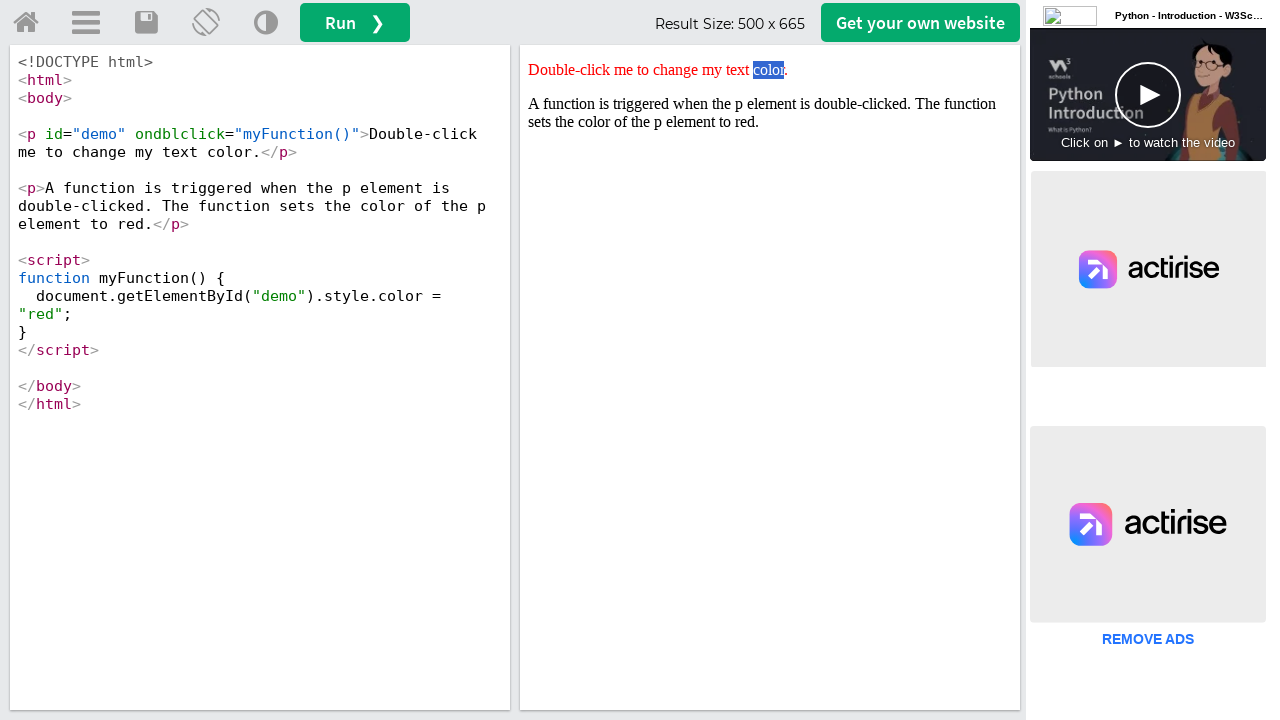

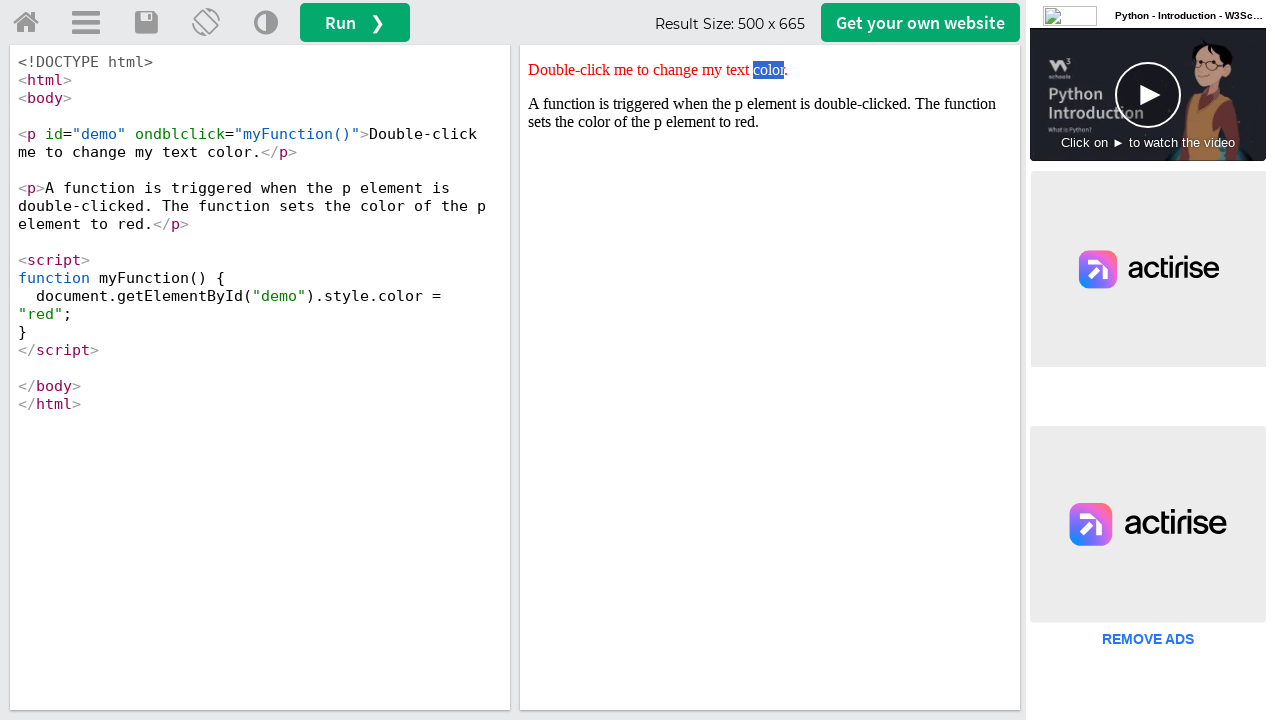